Tests browsing languages starting with M and verifies MySQL is the last language in the list

Starting URL: http://www.99-bottles-of-beer.net/

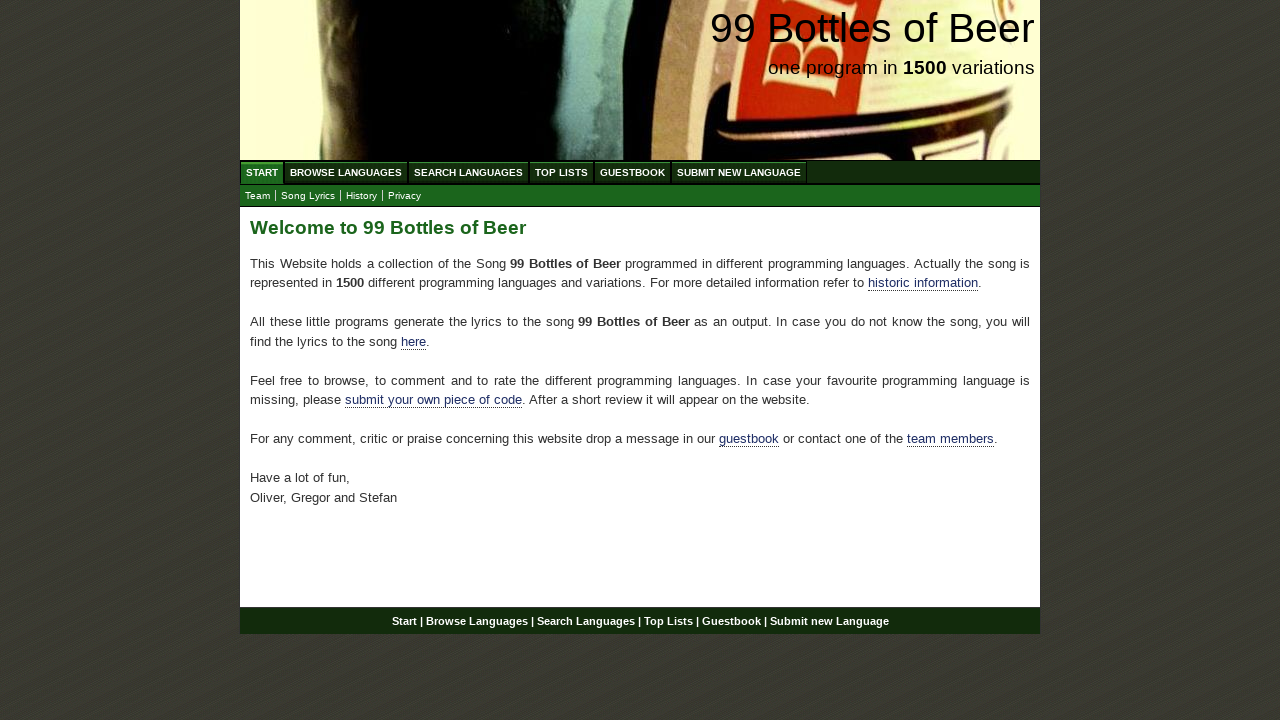

Clicked on Browse Languages link at (346, 172) on #menu li a[href='/abc.html']
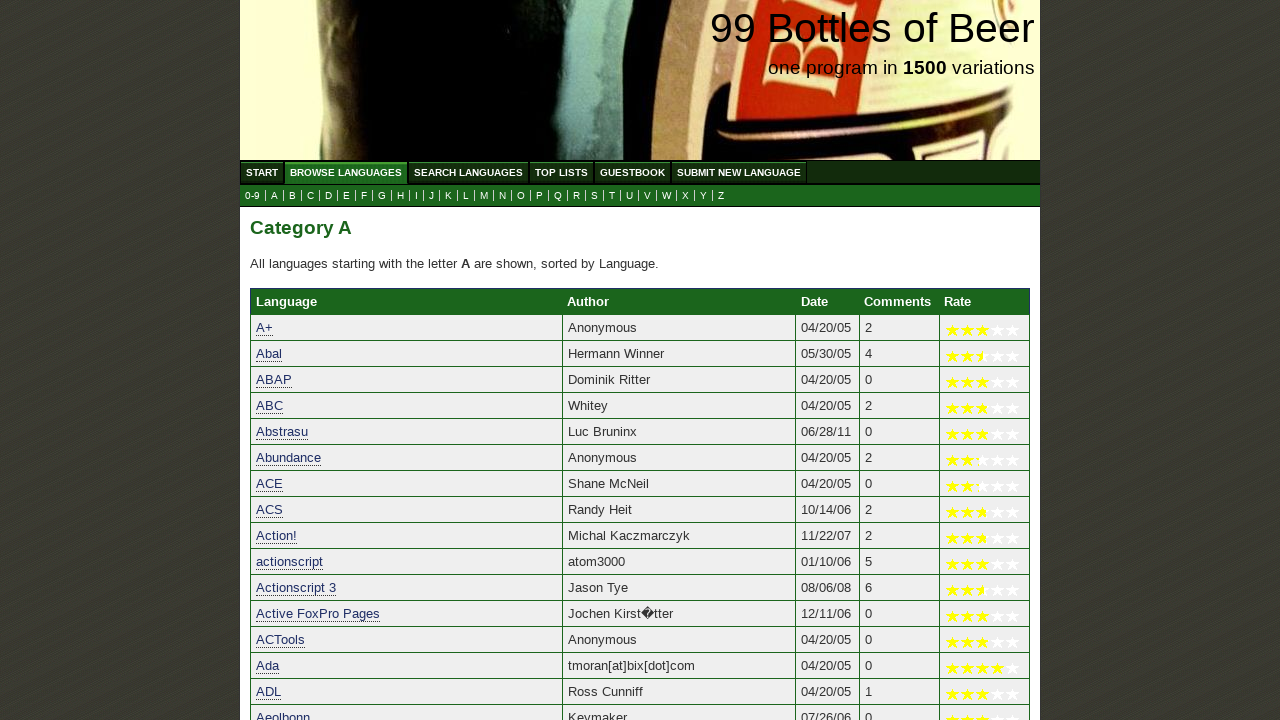

Clicked on M letter to filter languages at (484, 196) on a[href='m.html']
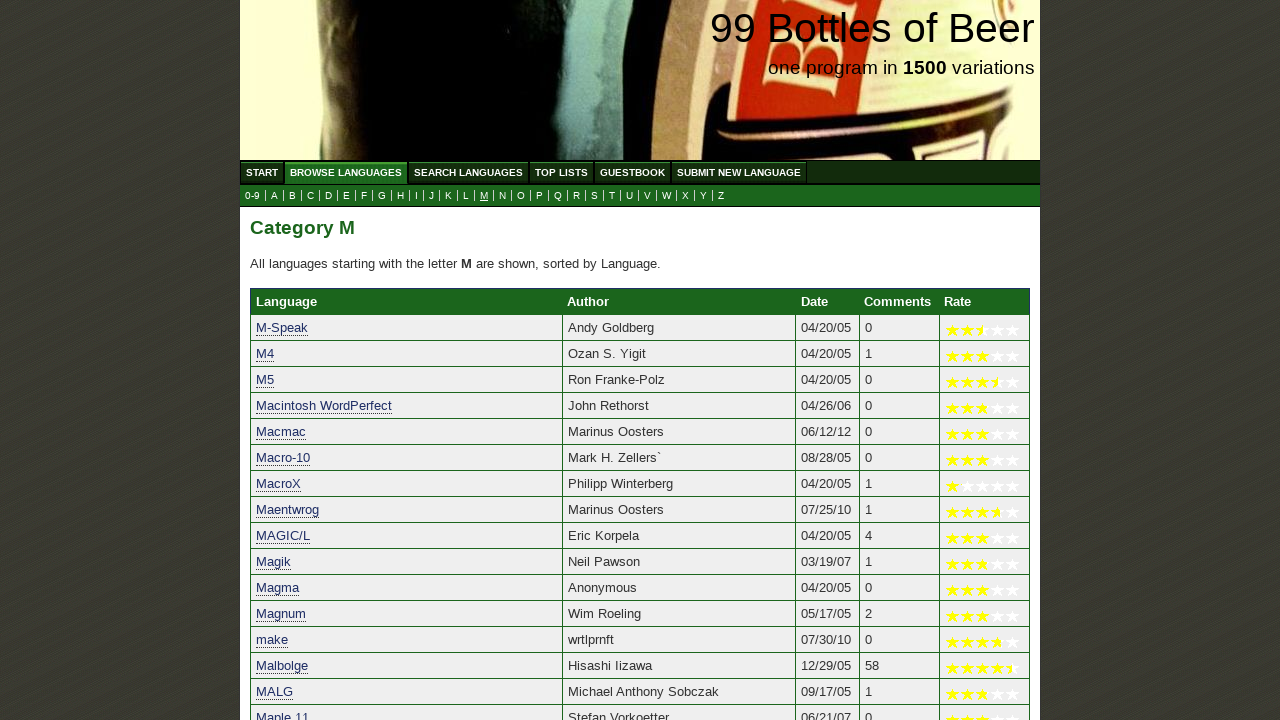

Languages starting with M loaded in table
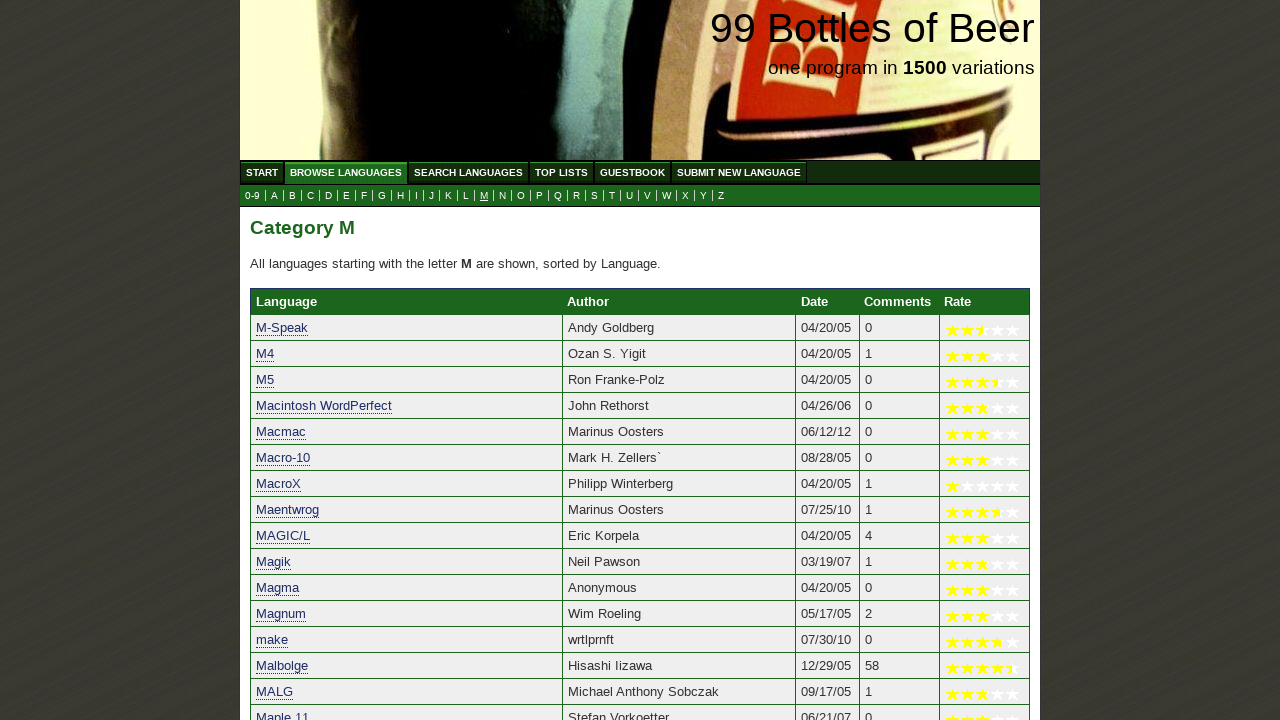

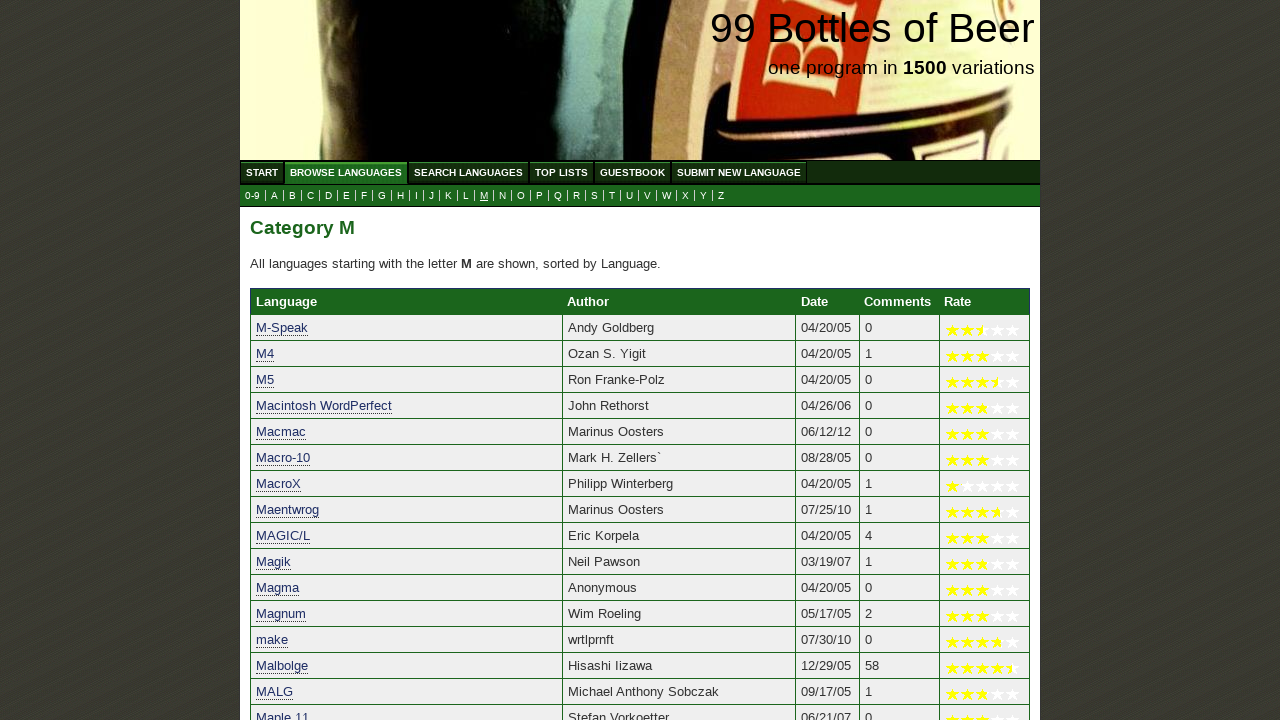